Tests drag and drop functionality by dragging an element and dropping it onto a target element

Starting URL: https://jqueryui.com/droppable

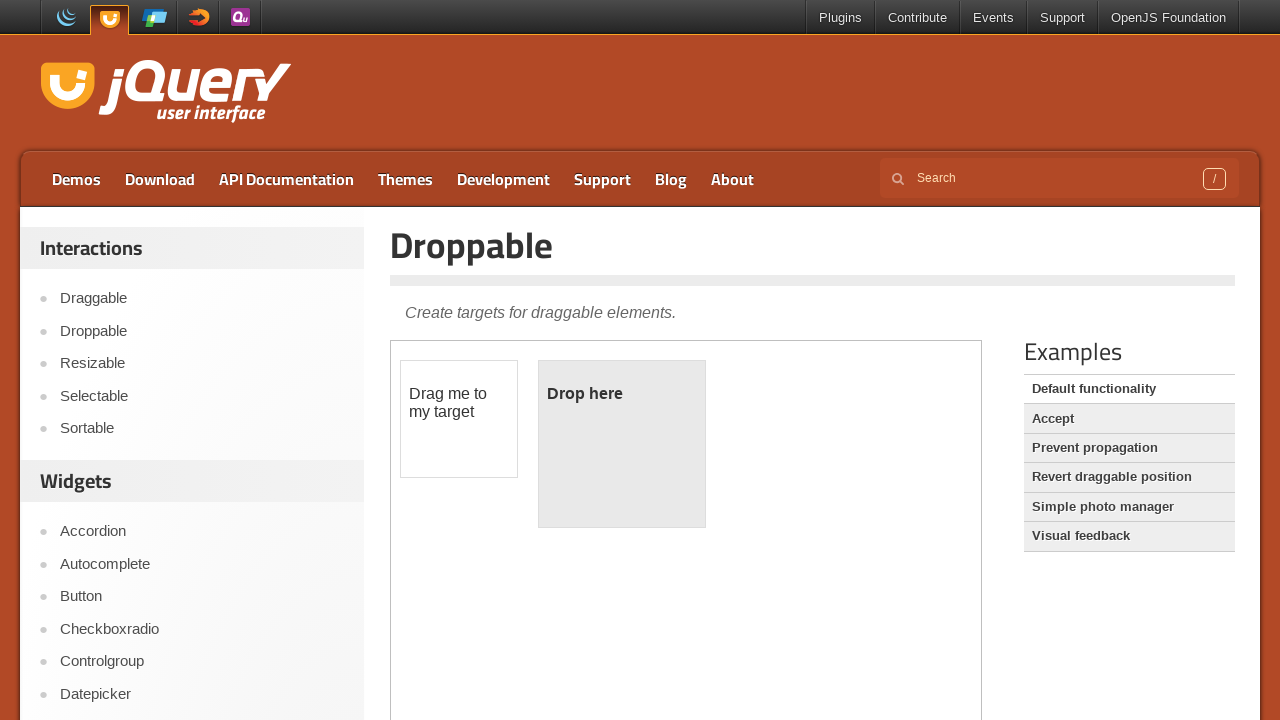

Located the iframe containing the droppable demo
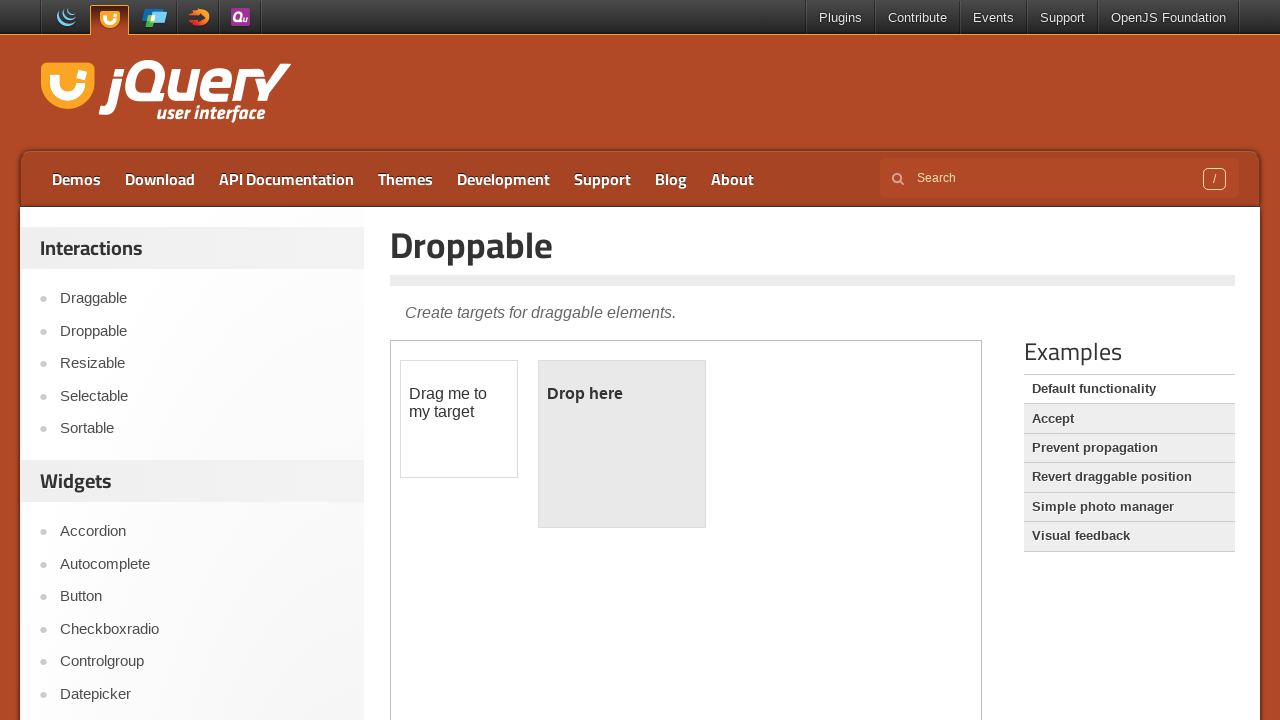

Located the draggable element
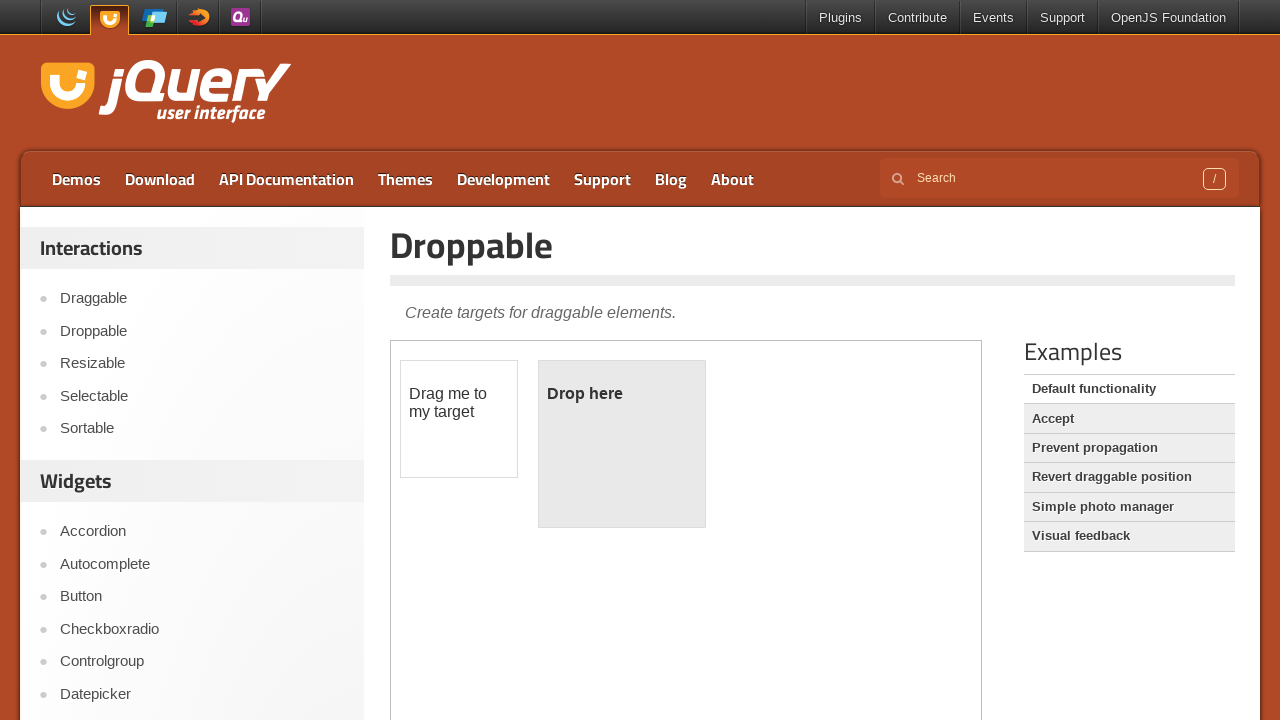

Located the droppable target element
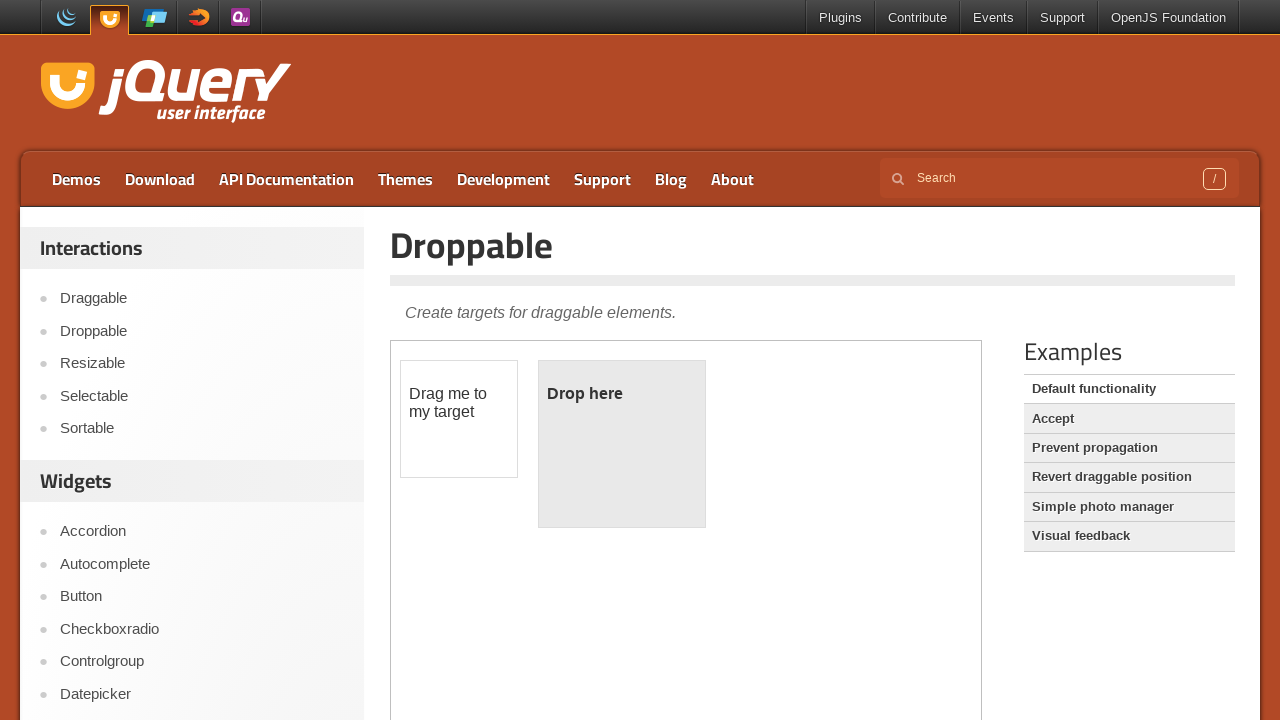

Dragged the draggable element and dropped it onto the droppable target at (622, 444)
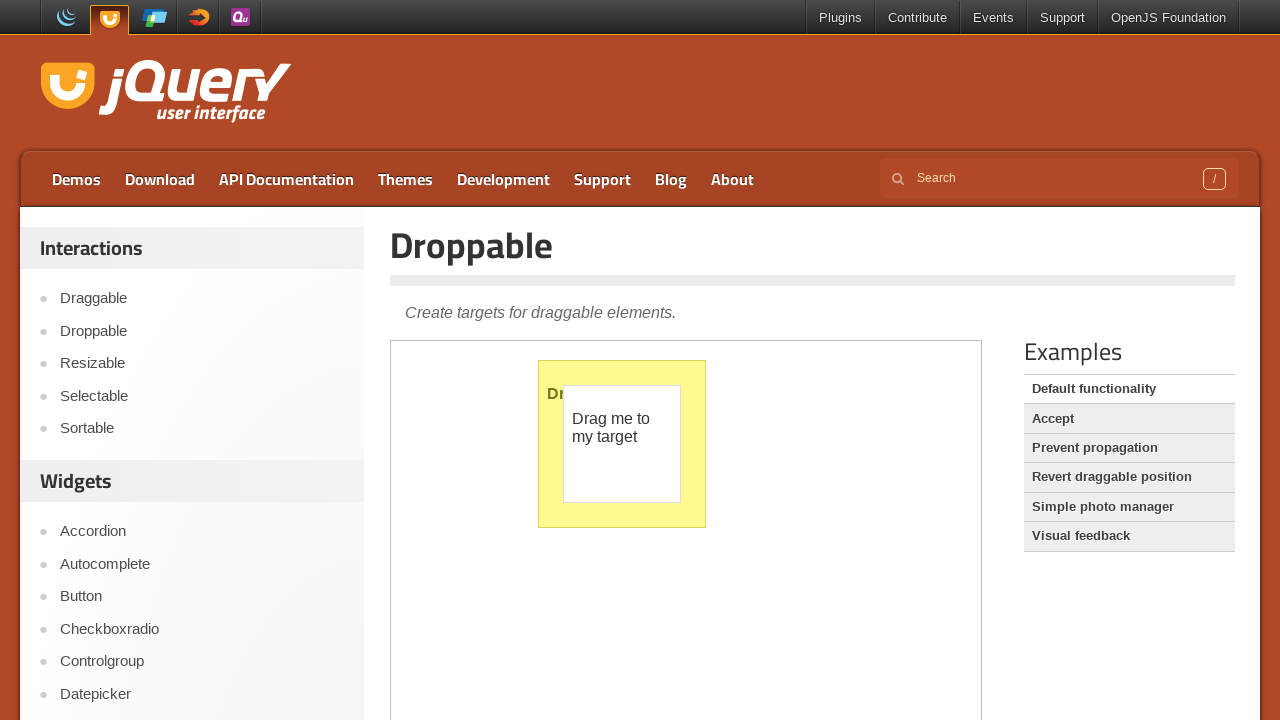

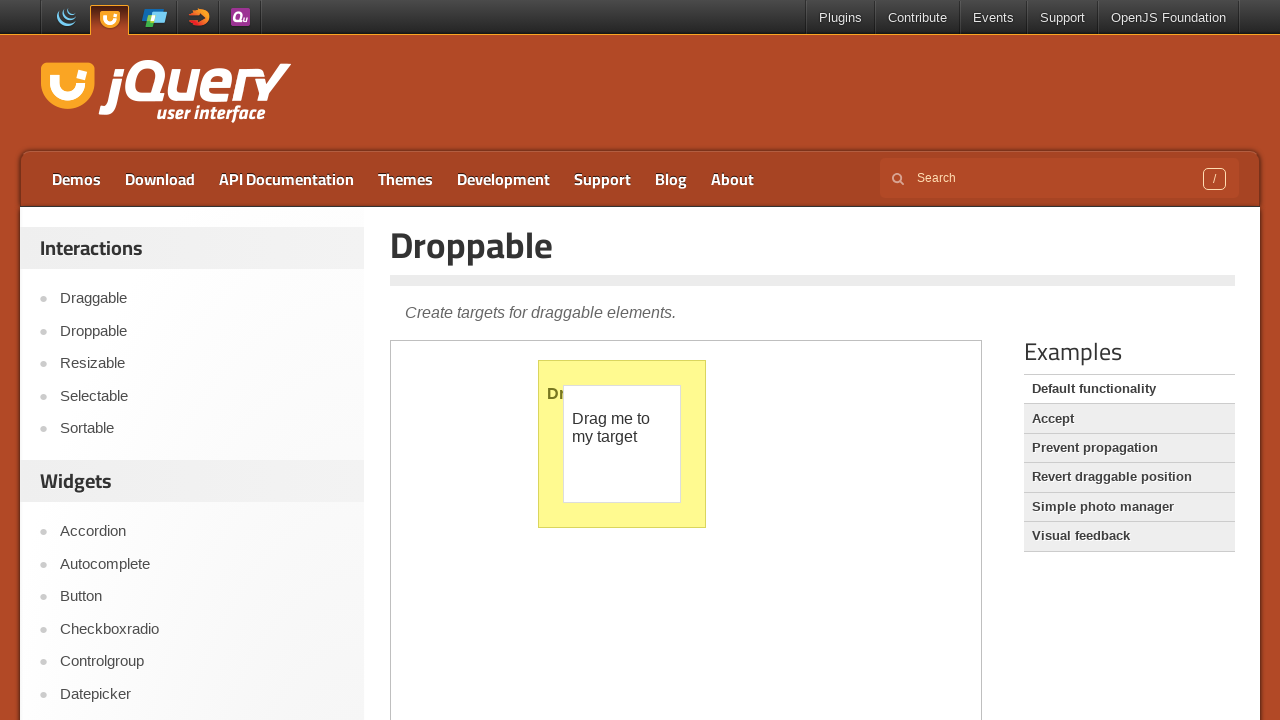